Tests navigation to Anti-Spam page via Products dropdown menu

Starting URL: https://lilai.co/

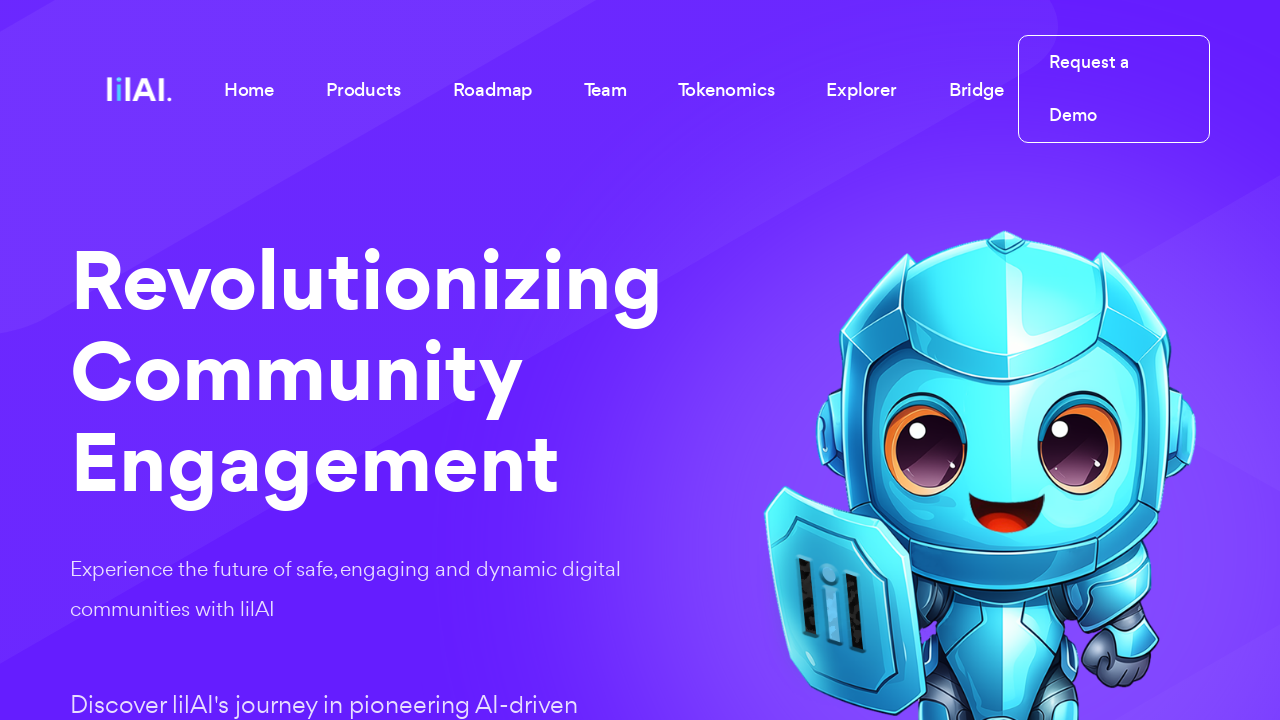

Clicked Products dropdown menu button at (363, 89) on internal:role=button[name="Products"i]
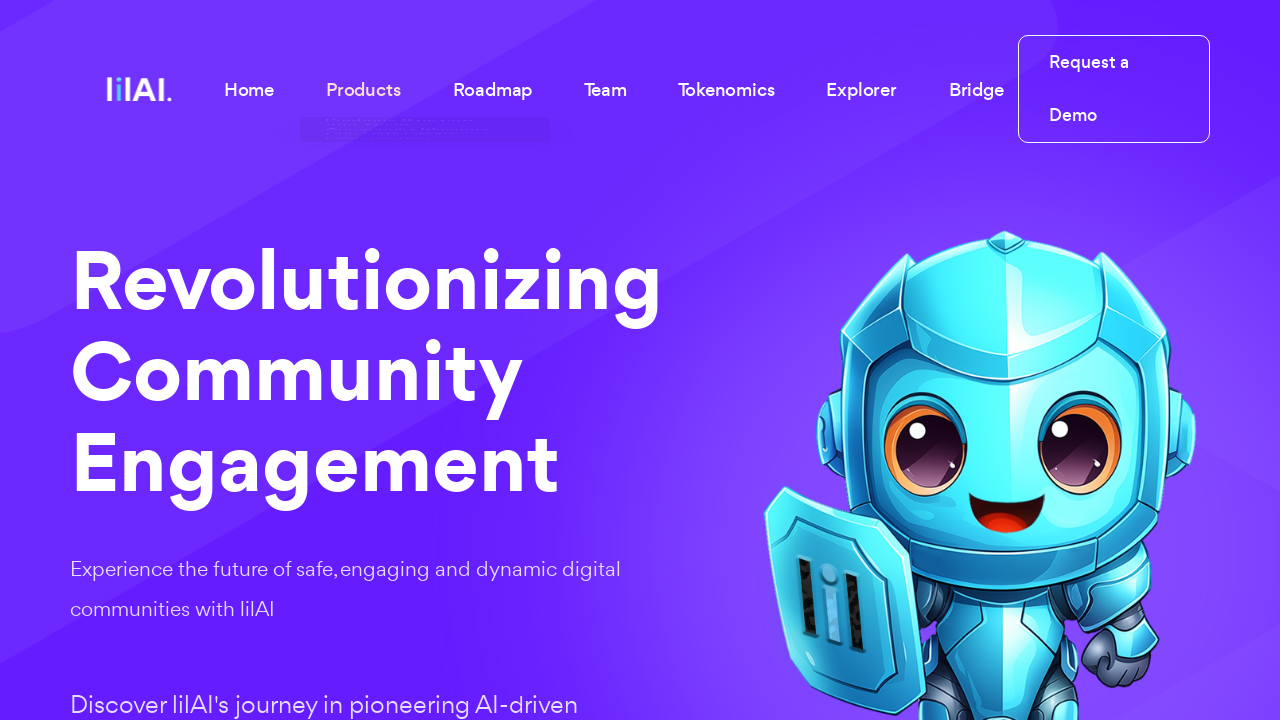

Clicked Anti-Spam link from Products dropdown at (425, 192) on internal:role=link[name="Anti-Spam"s]
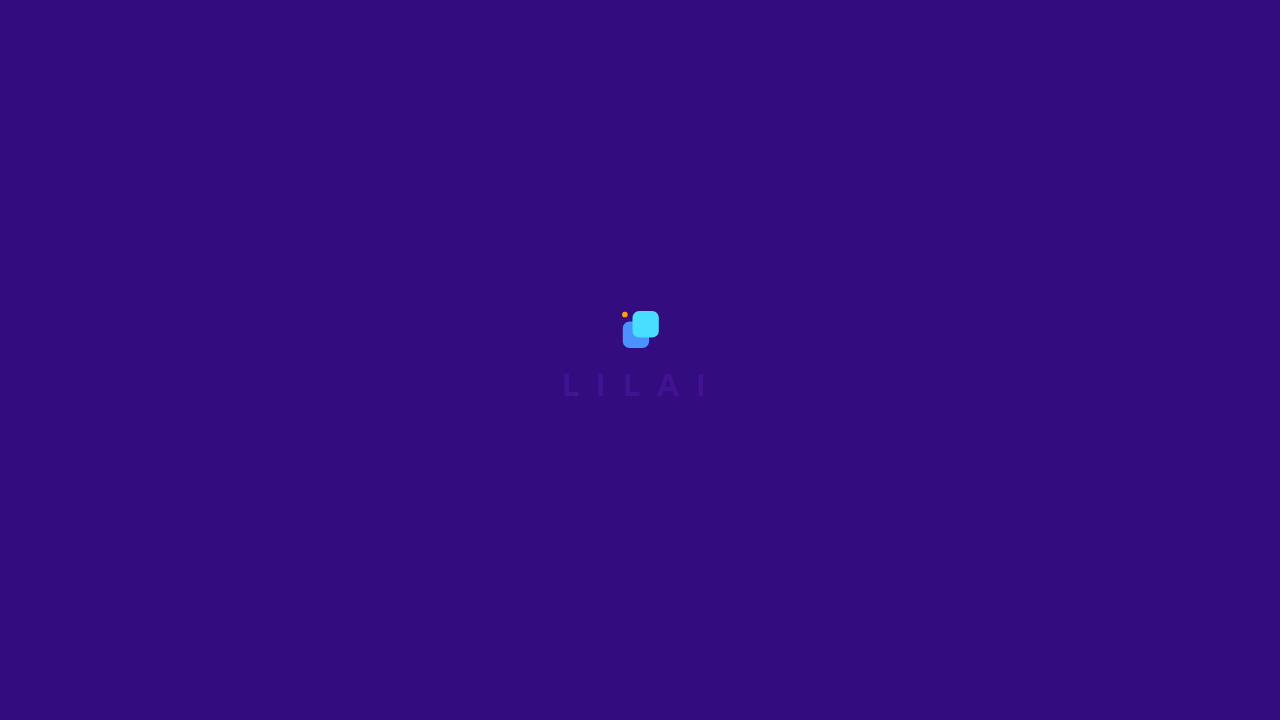

Waited for page load state to complete
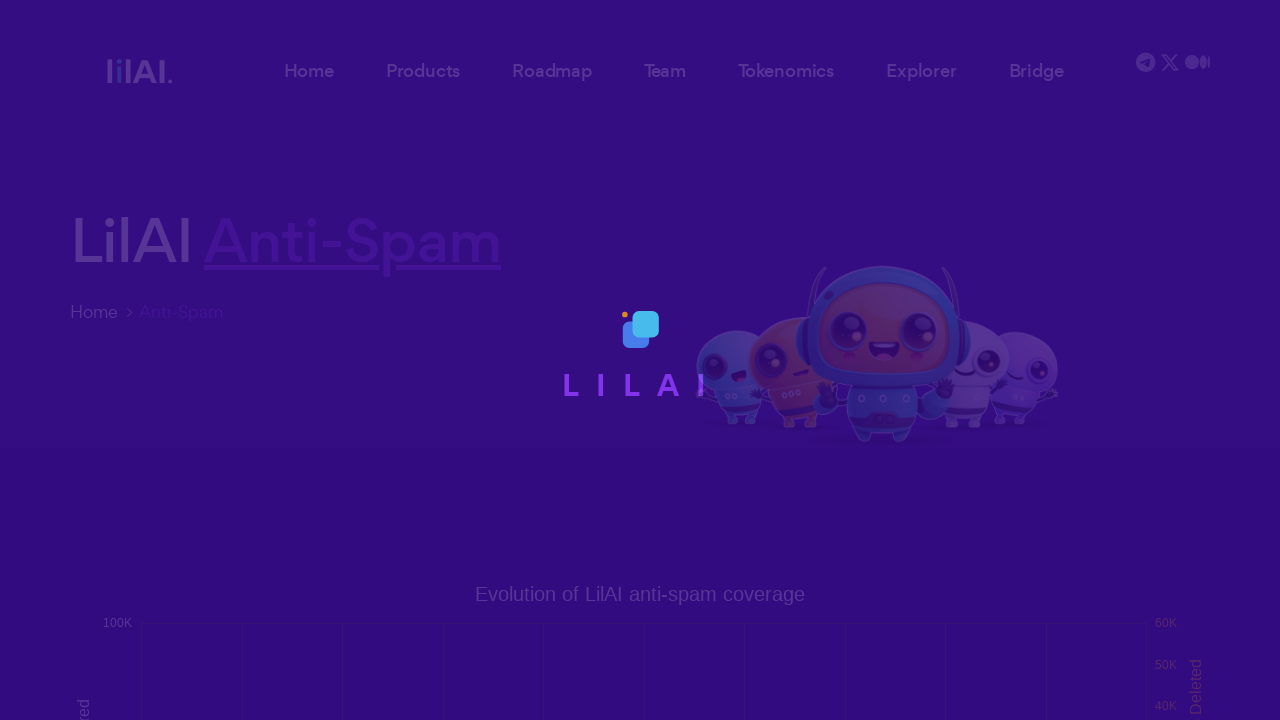

Verified URL is https://lilai.co/lilai_as.php
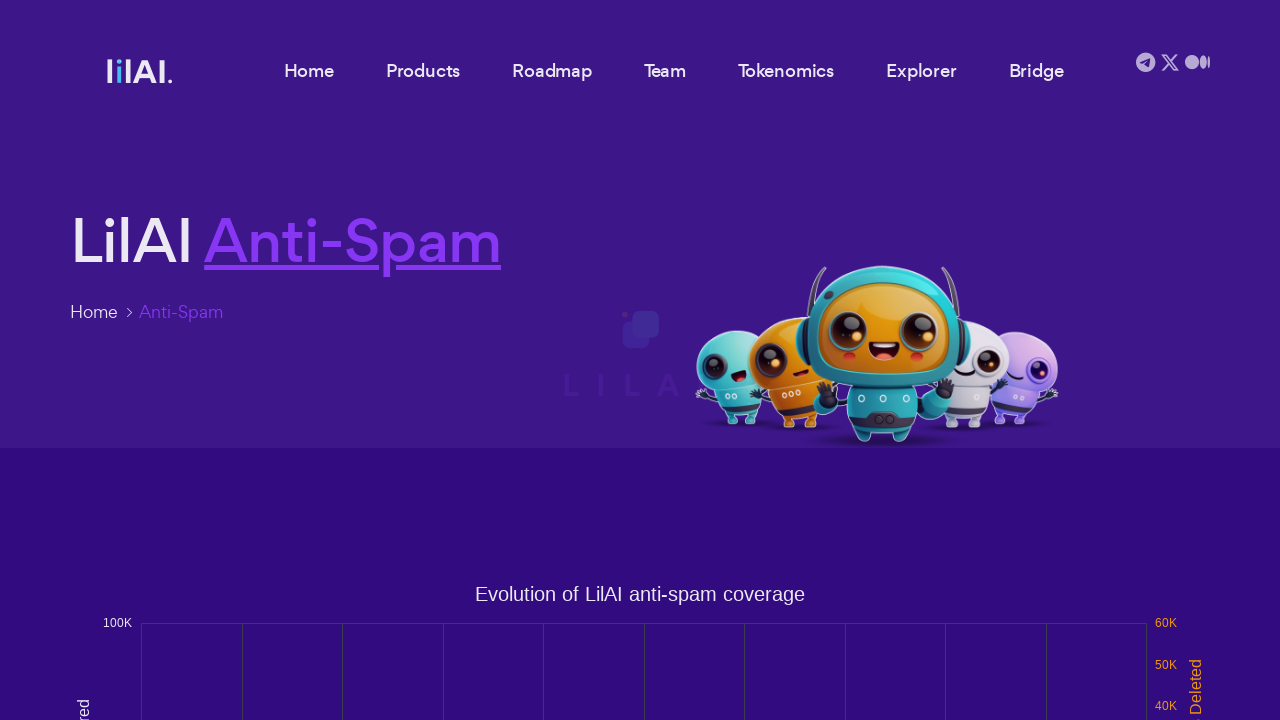

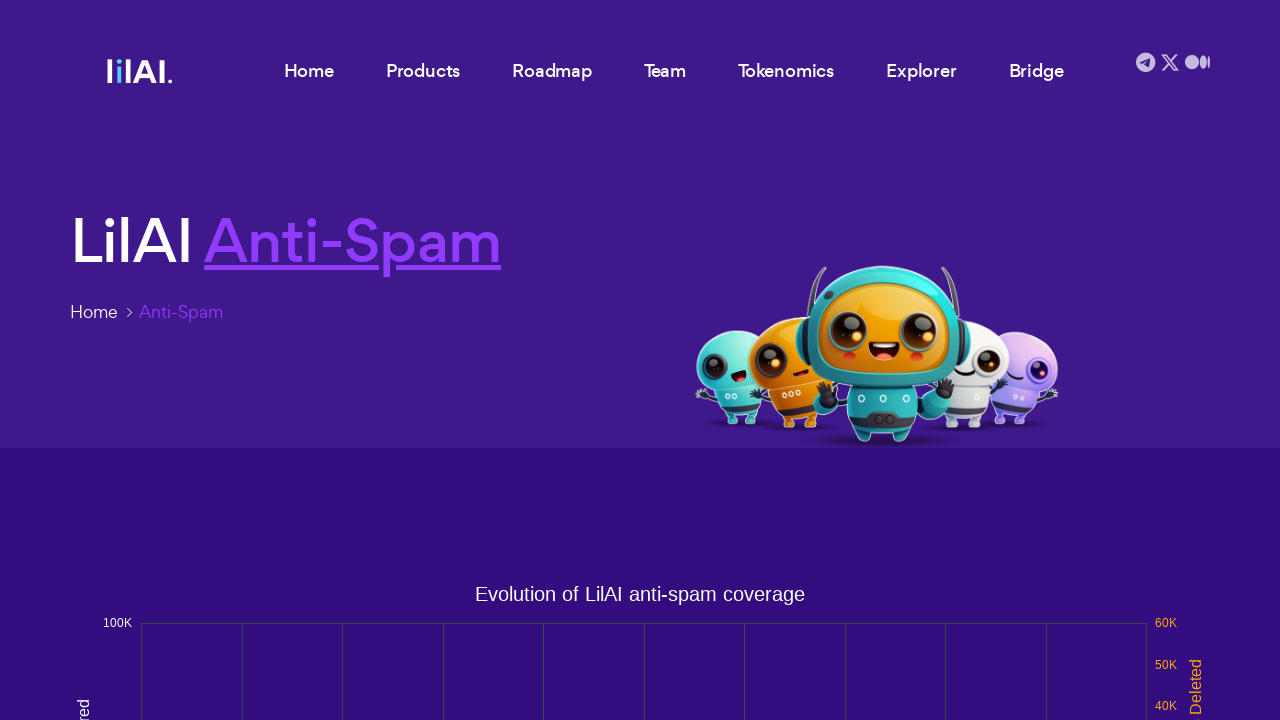